Tests that the slider can be moved right first and then left, verifying the final value is less than 50

Starting URL: https://demoqa.com

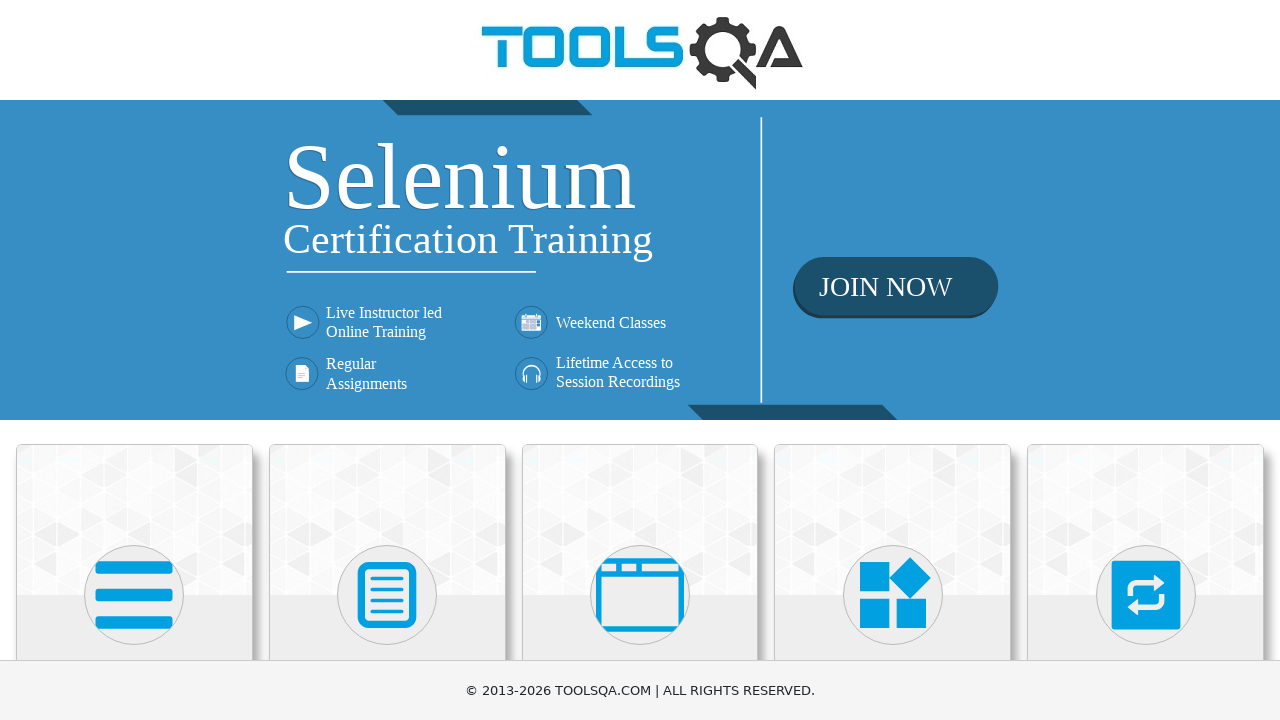

Clicked on Widgets card at (893, 360) on text=Widgets
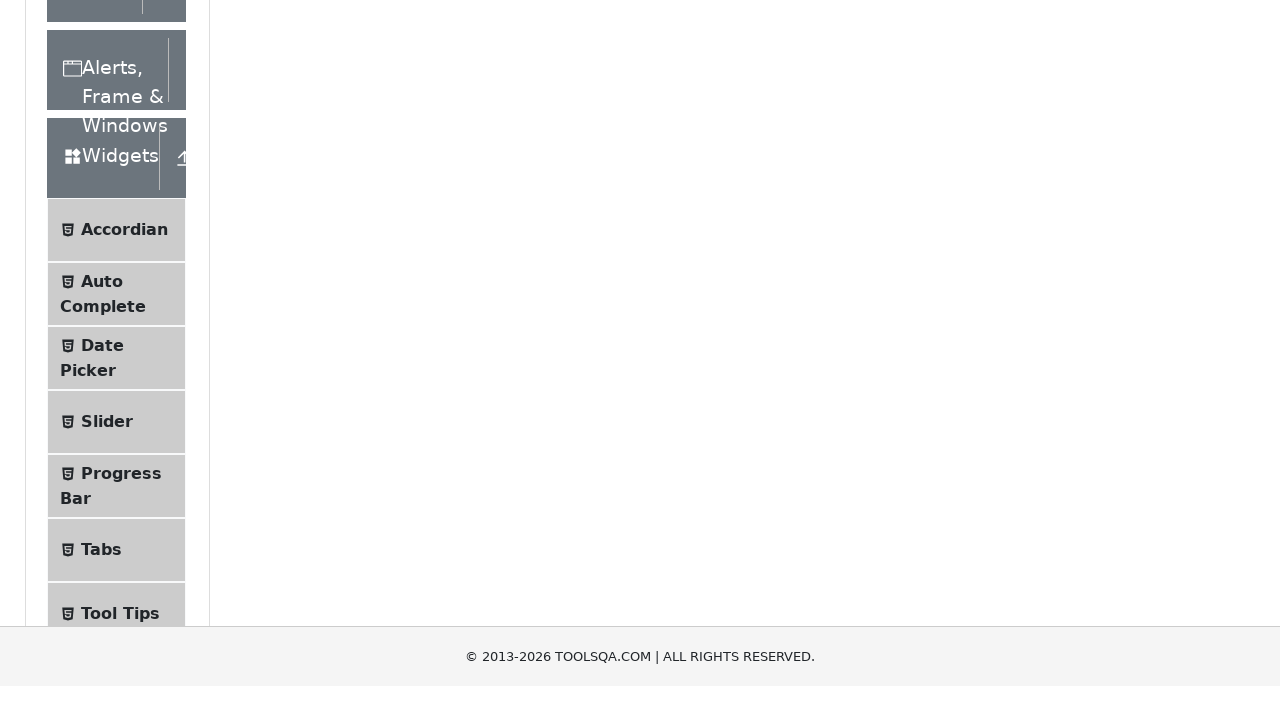

Clicked on Slider link at (107, 360) on text=Slider
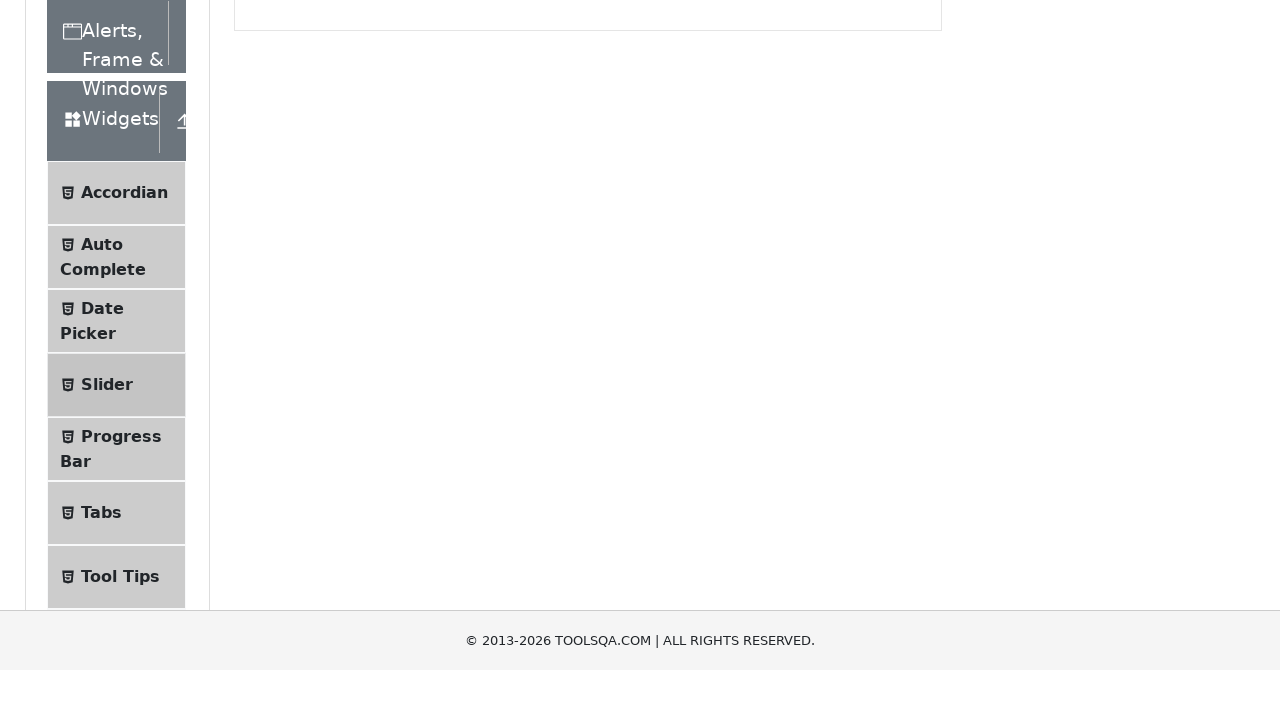

Located slider element
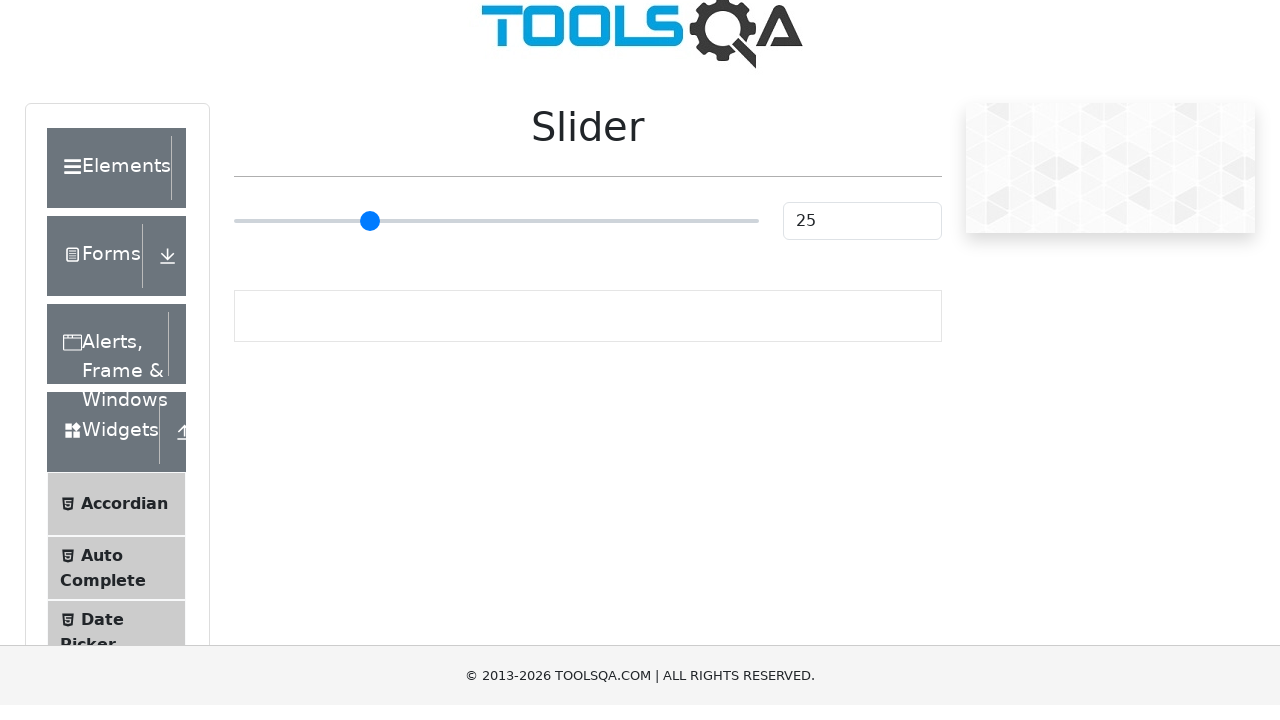

Clicked slider to focus it at (496, 236) on .range-slider
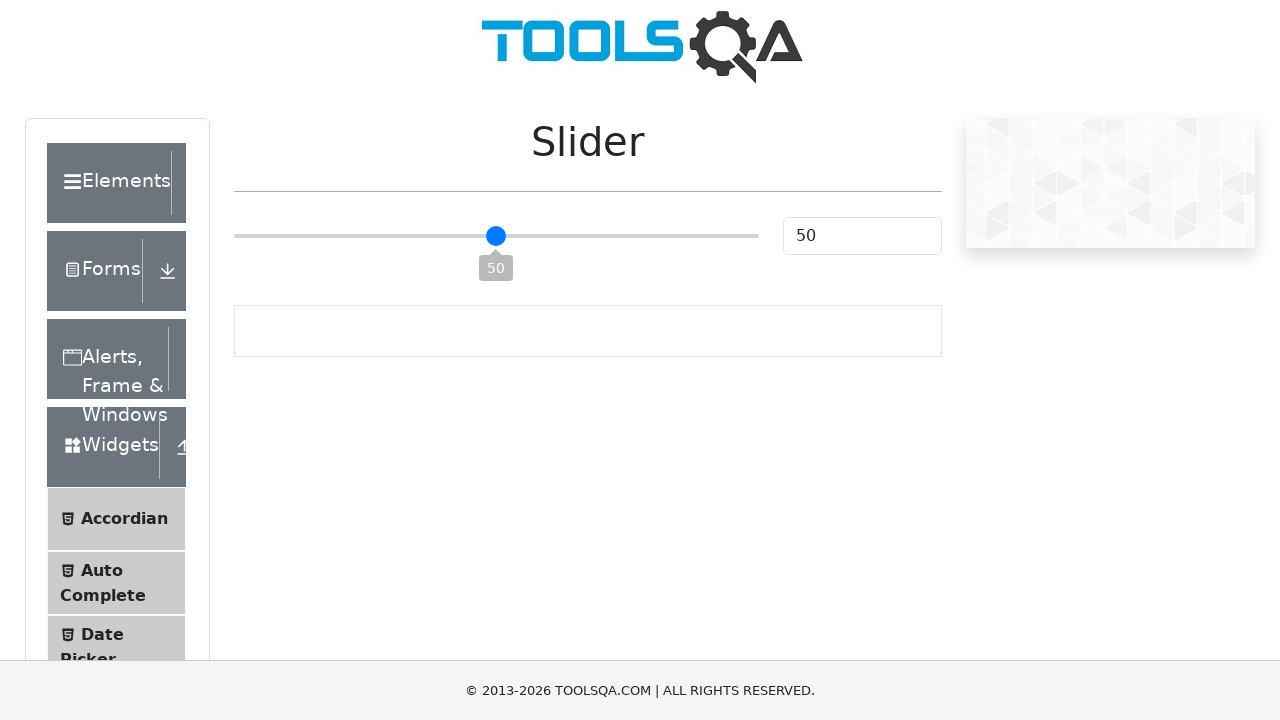

Pressed right arrow 31 times to move slider right
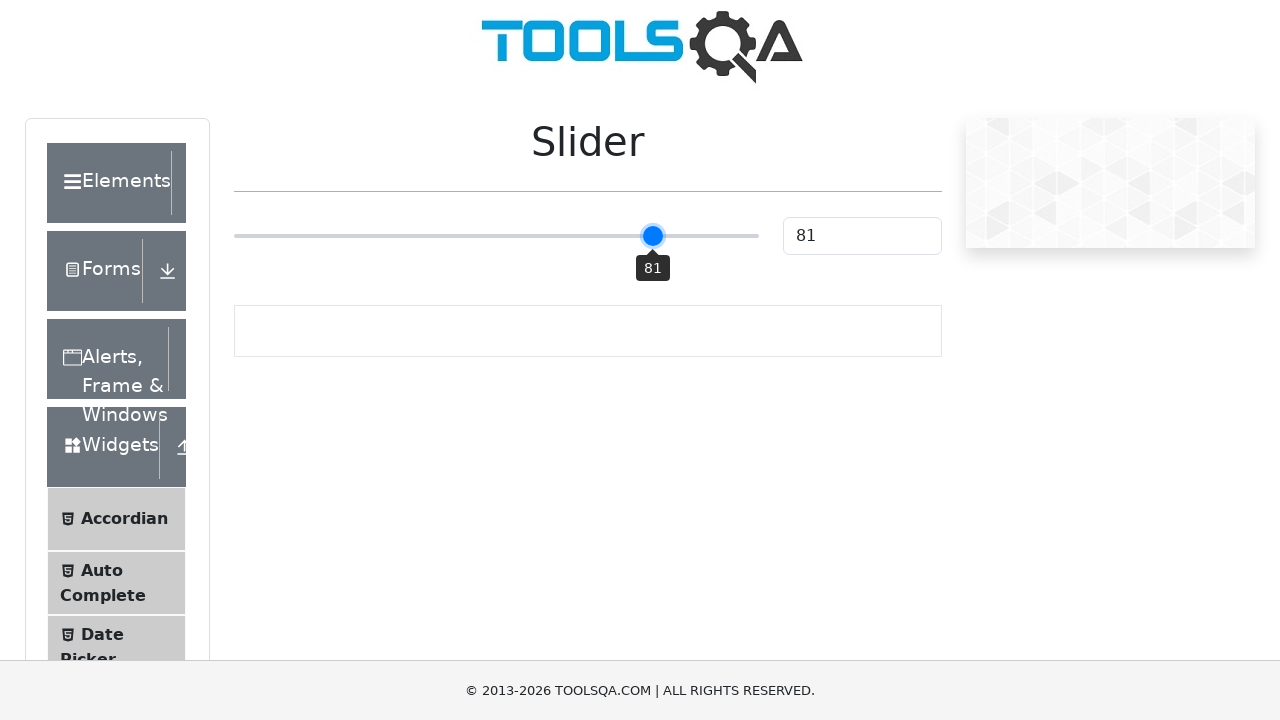

Pressed left arrow 41 times to move slider left
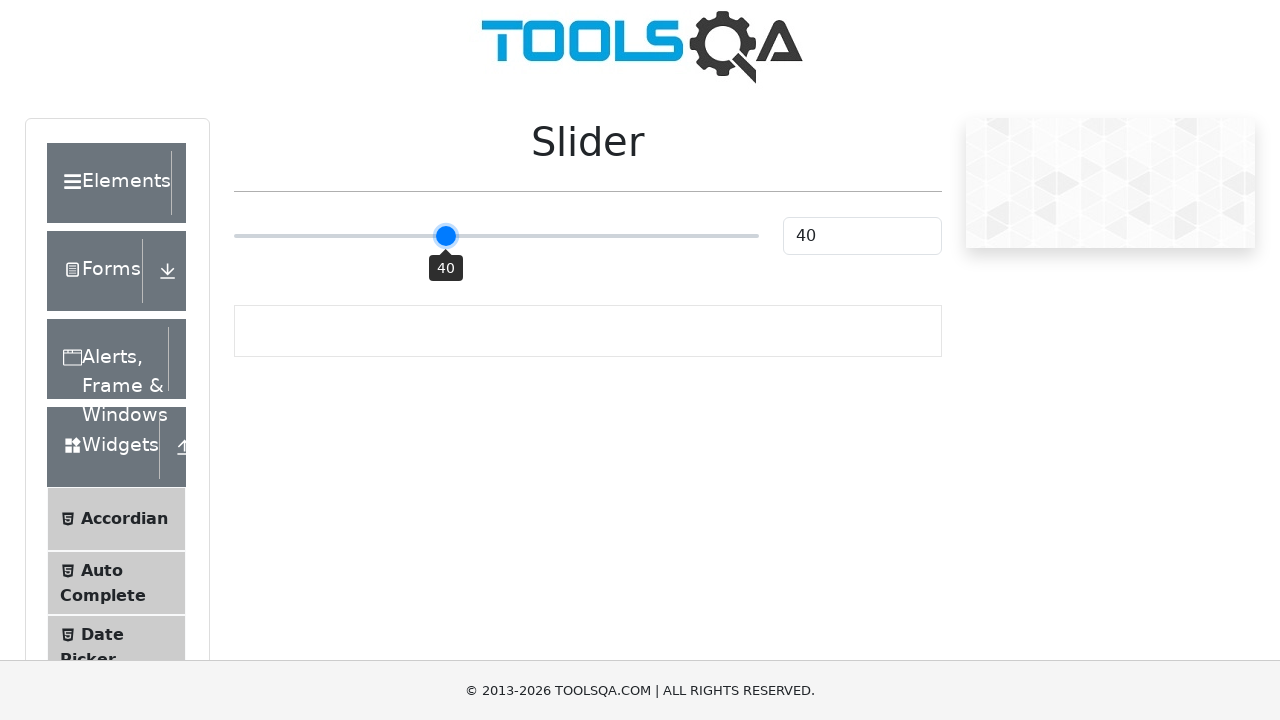

Retrieved slider value: 40
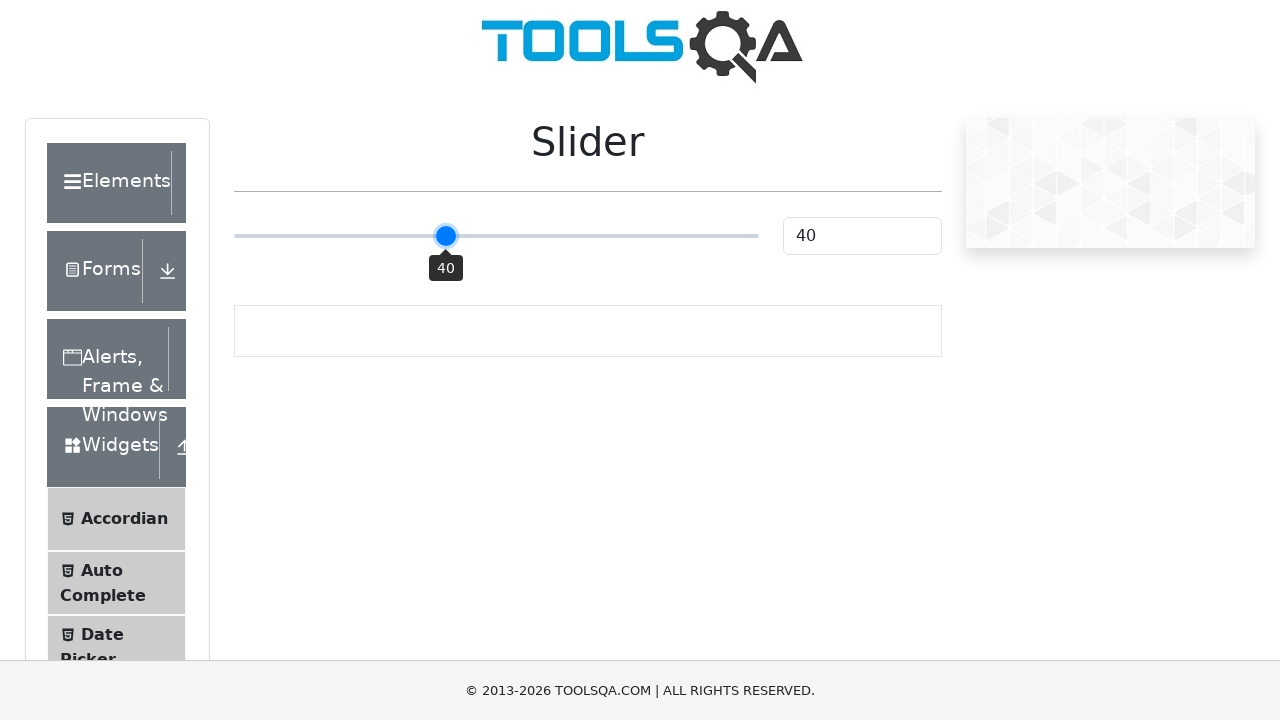

Verified slider value 40 is less than 50
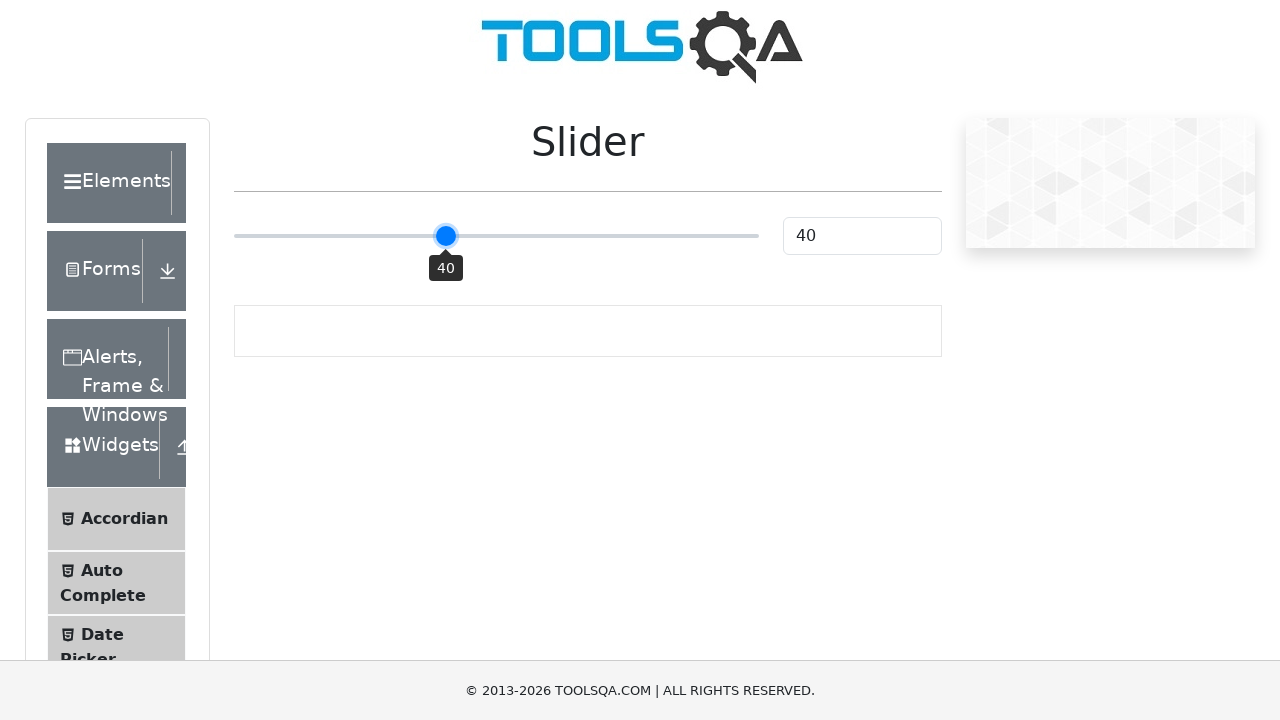

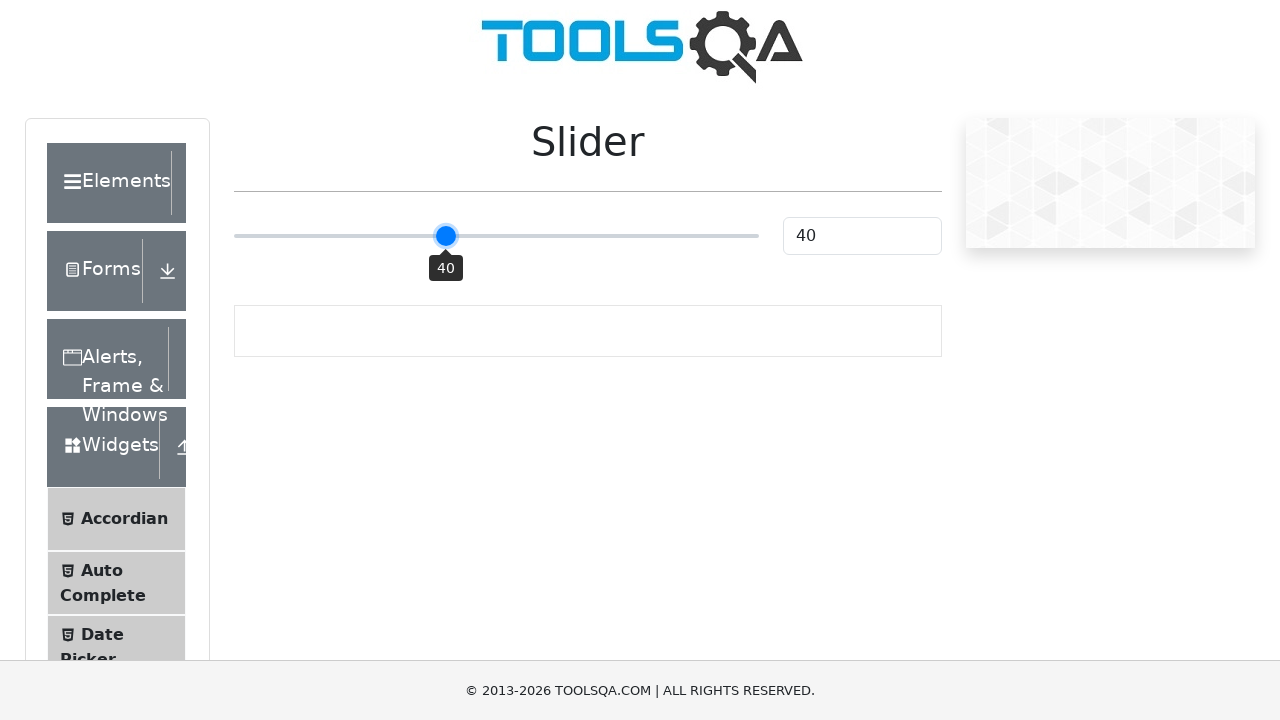